Tests window/tab switching functionality by opening a new window, switching to it to verify content, then switching back to the original window

Starting URL: https://the-internet.herokuapp.com/windows

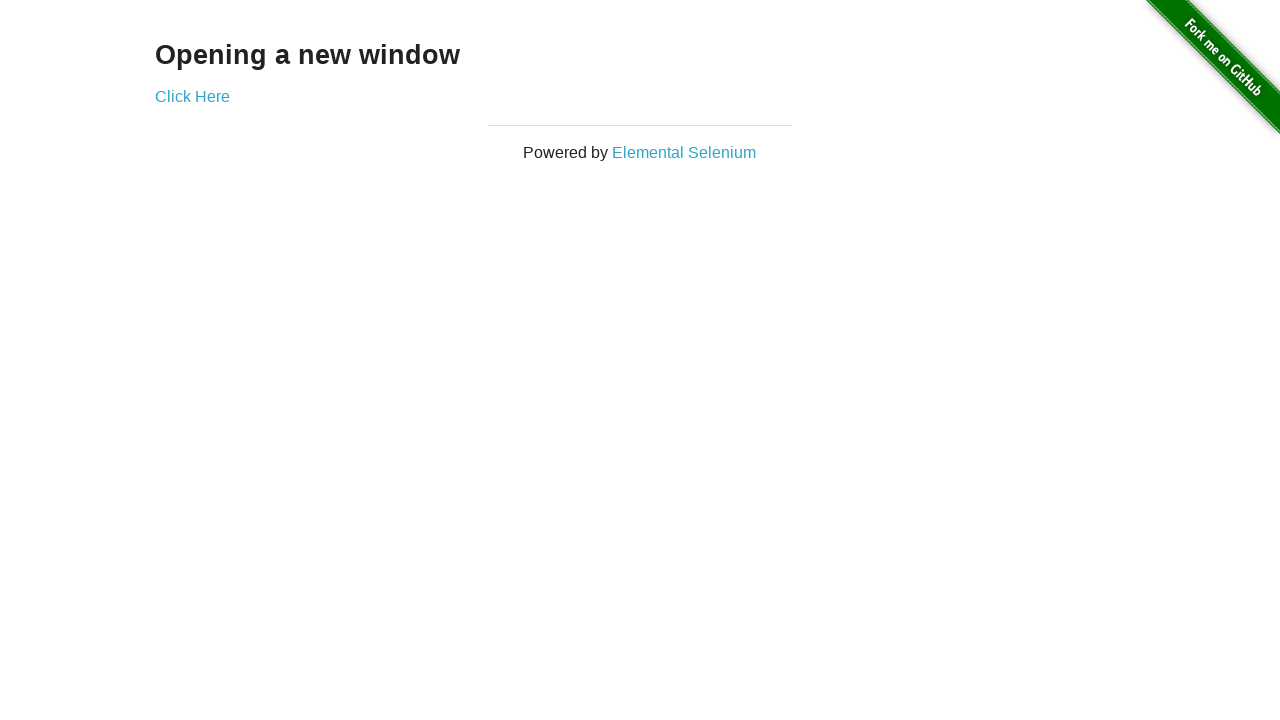

Clicked 'Click Here' link to open new window at (192, 96) on a:has-text('Click Here')
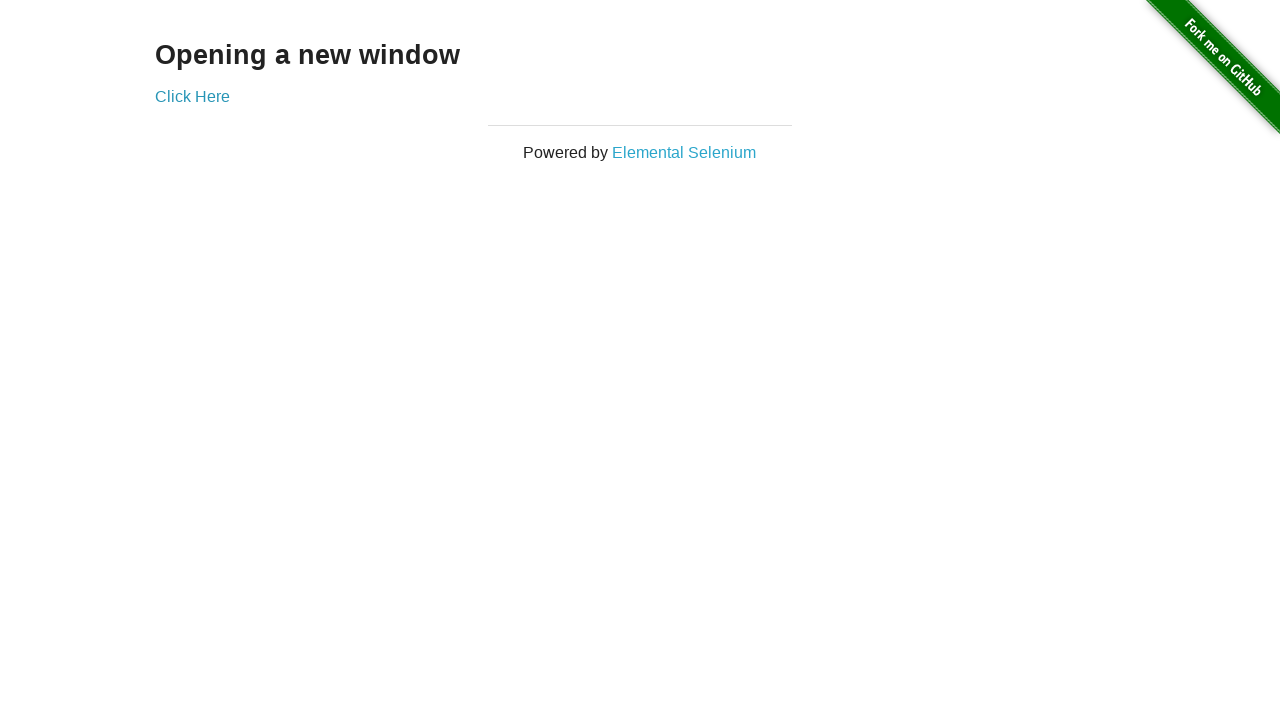

Waited for new tab/window to open
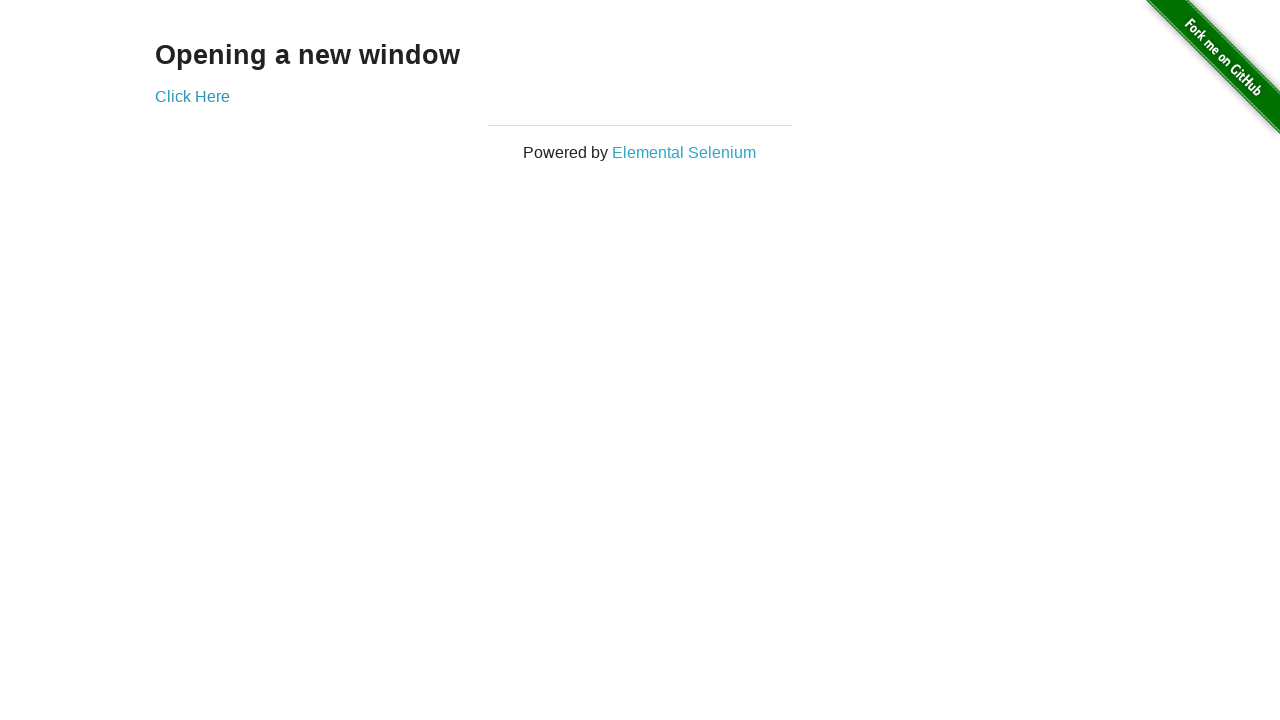

Retrieved all open pages/tabs from context
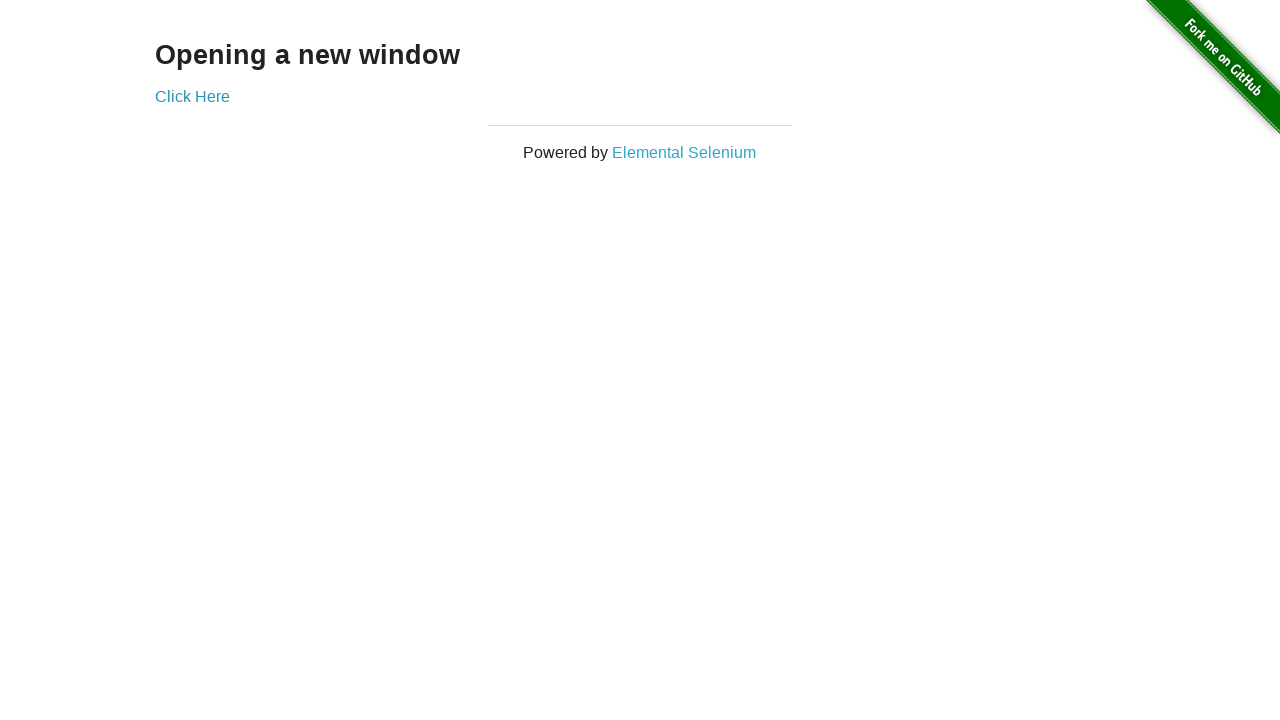

Switched to newly opened tab
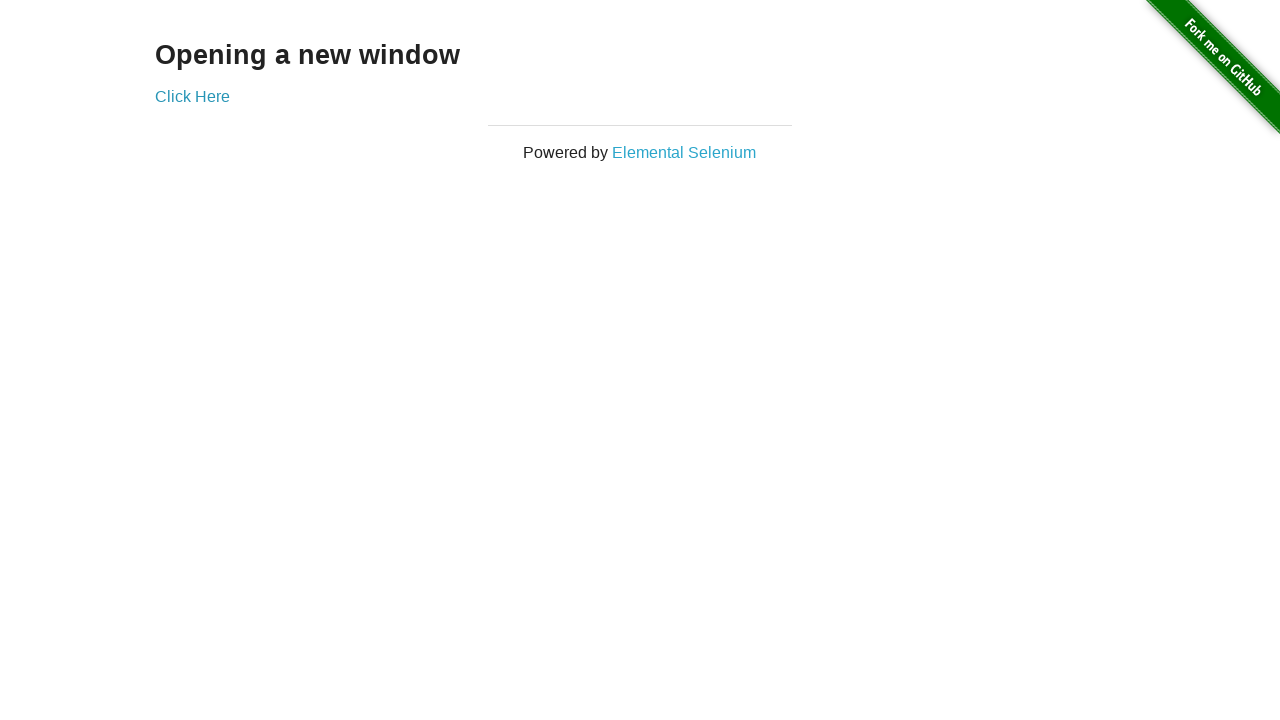

Verified 'New Window' heading is present in new tab
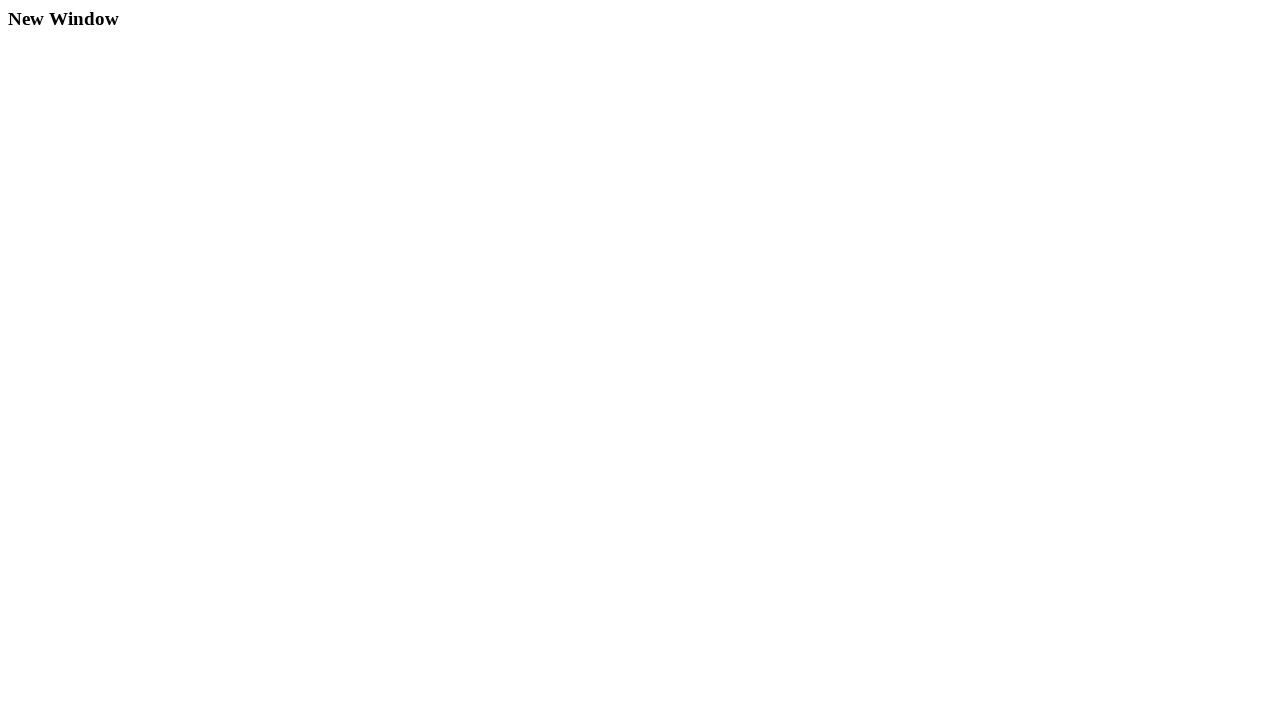

Switched back to original tab and verified 'Opening a new window' heading
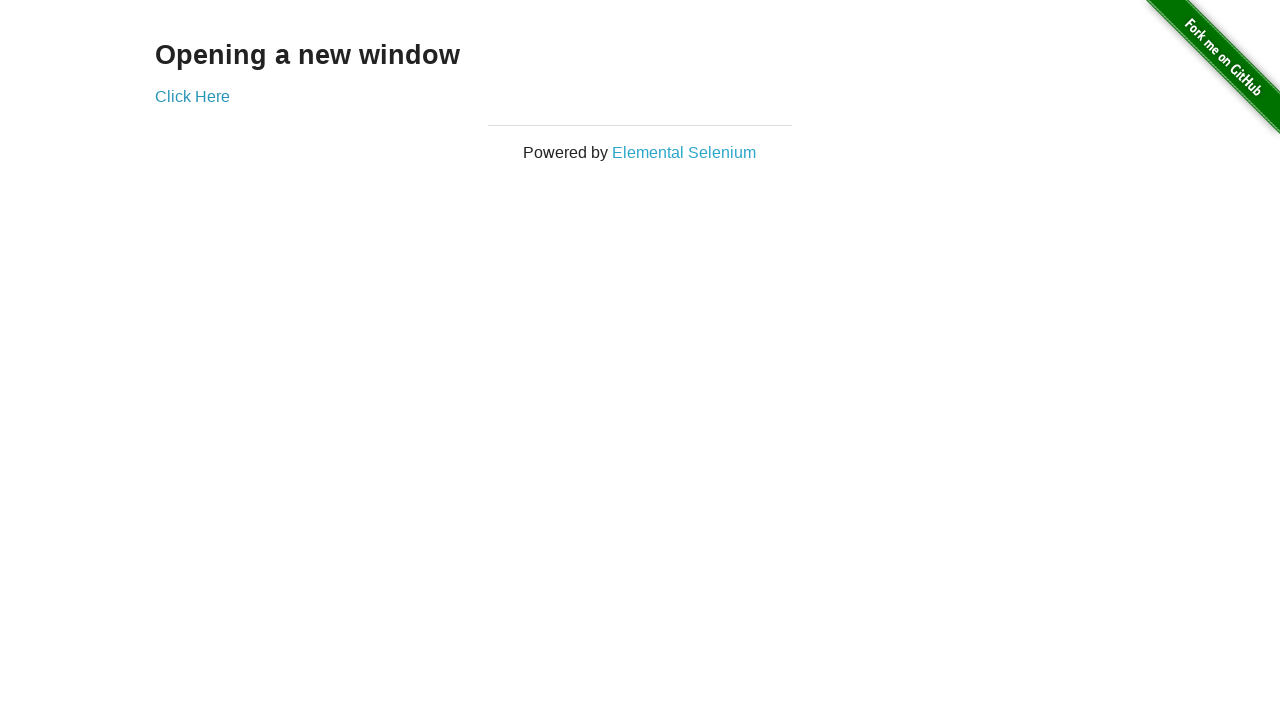

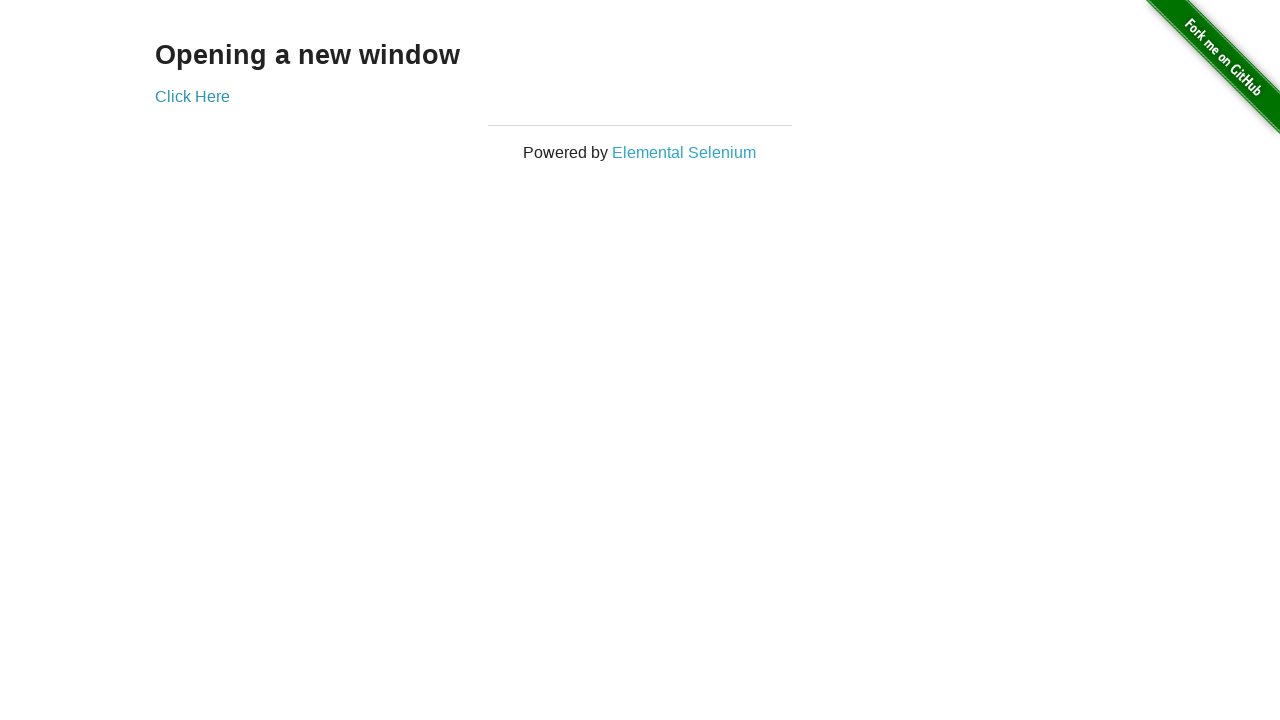